Tests drag and drop functionality on jQuery UI demo page by dragging an element from source to target location

Starting URL: https://jqueryui.com/droppable/

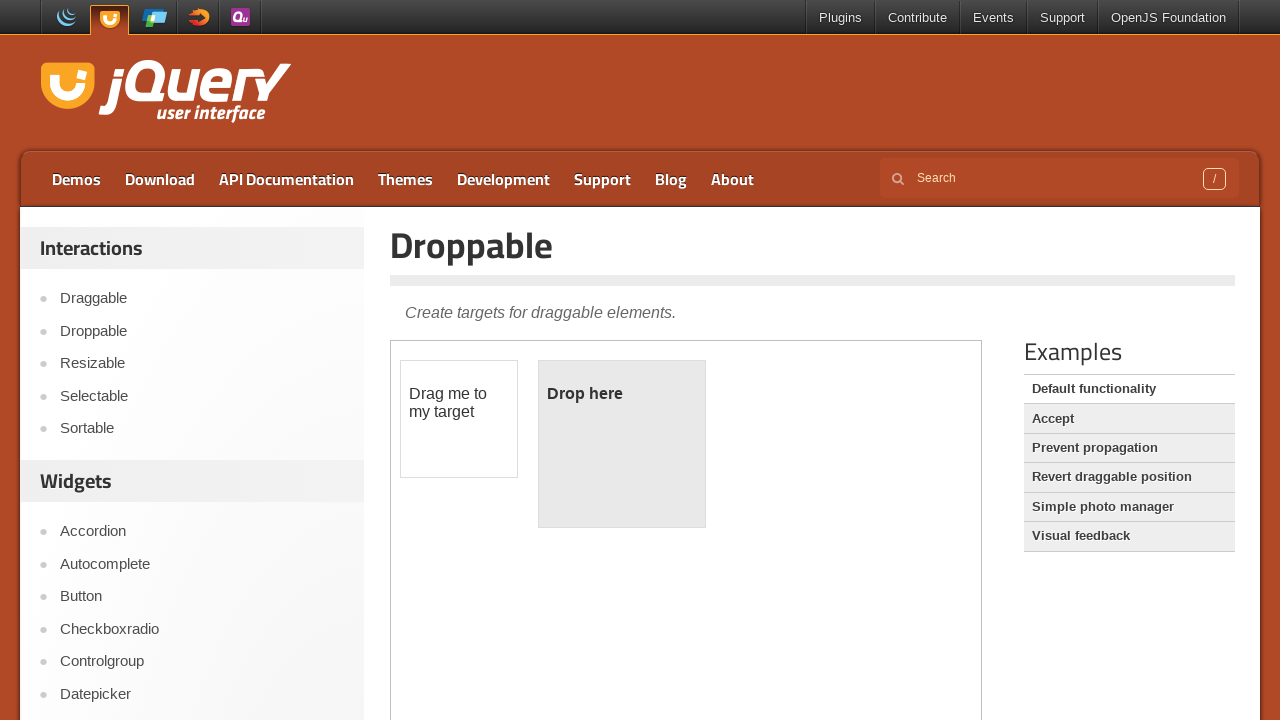

Located iframe containing drag and drop demo
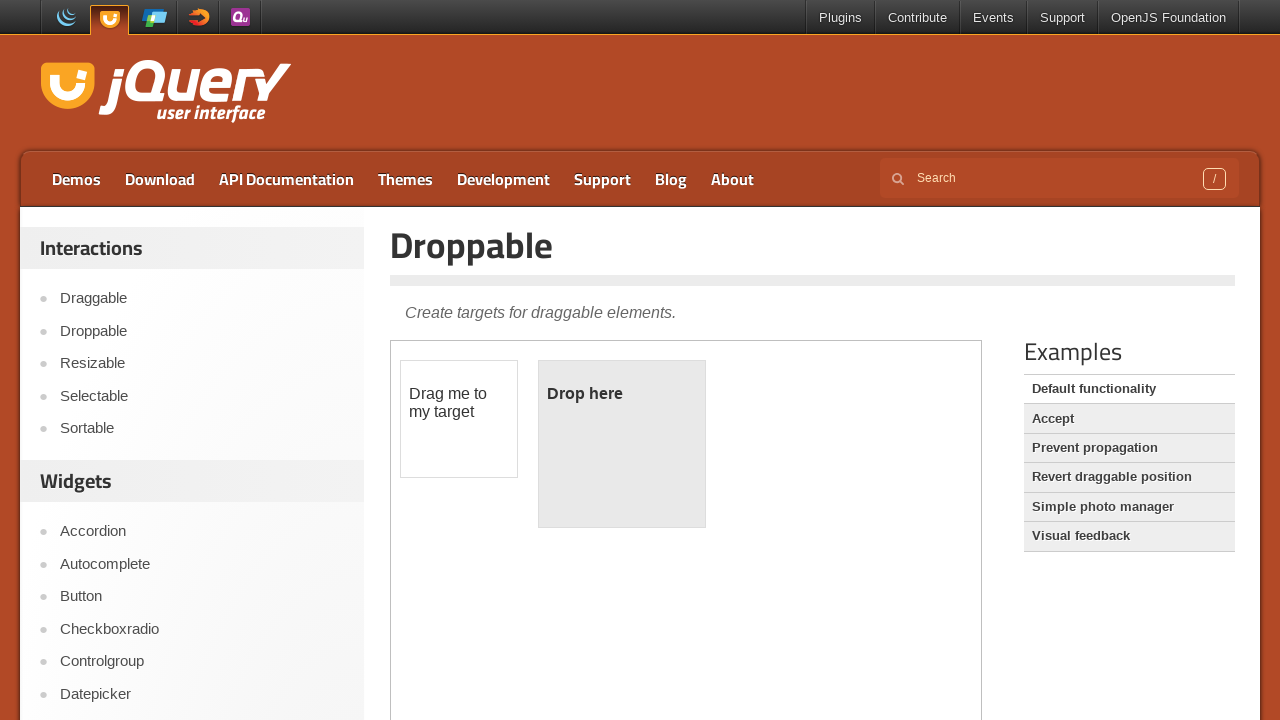

Located draggable source element
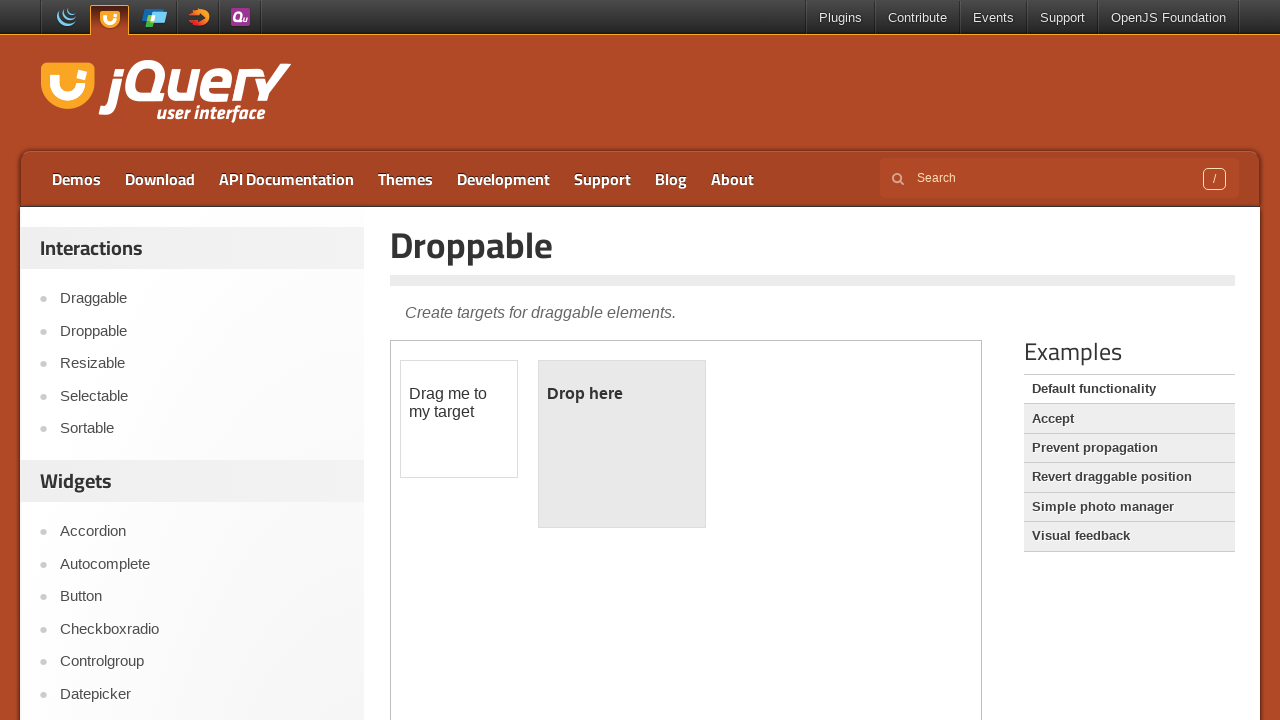

Located droppable target element
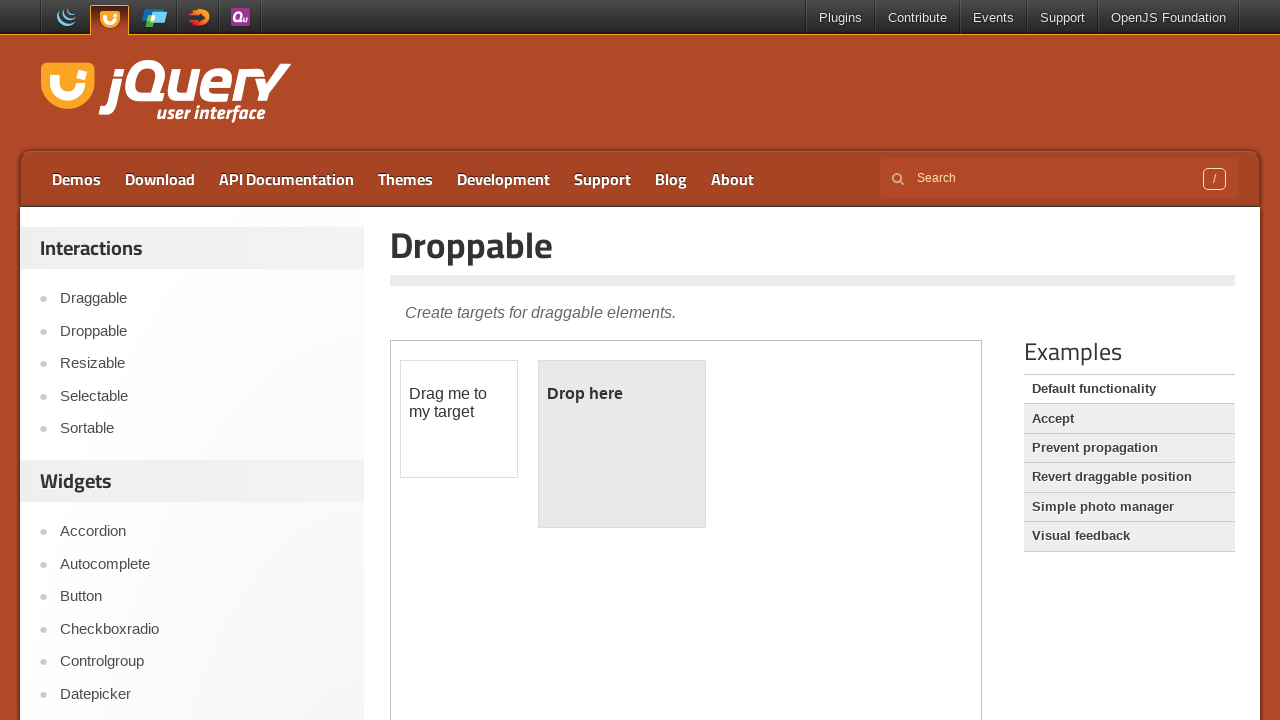

Dragged source element to target location at (622, 444)
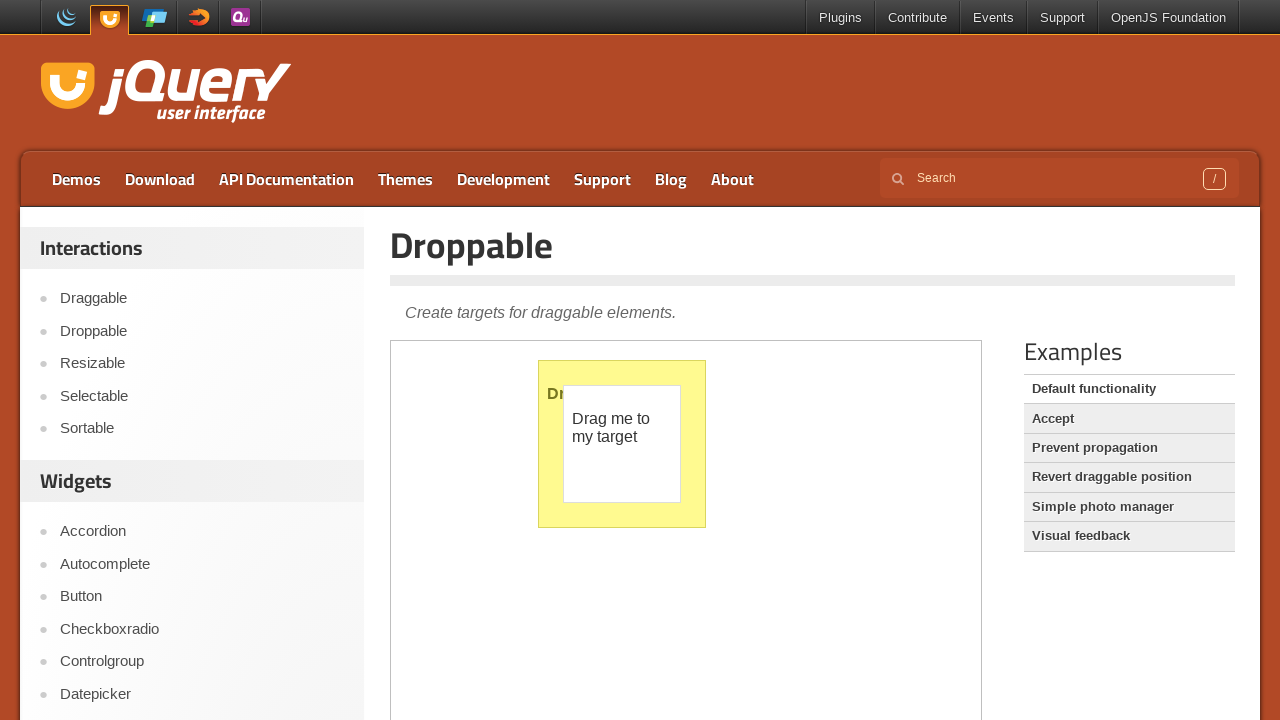

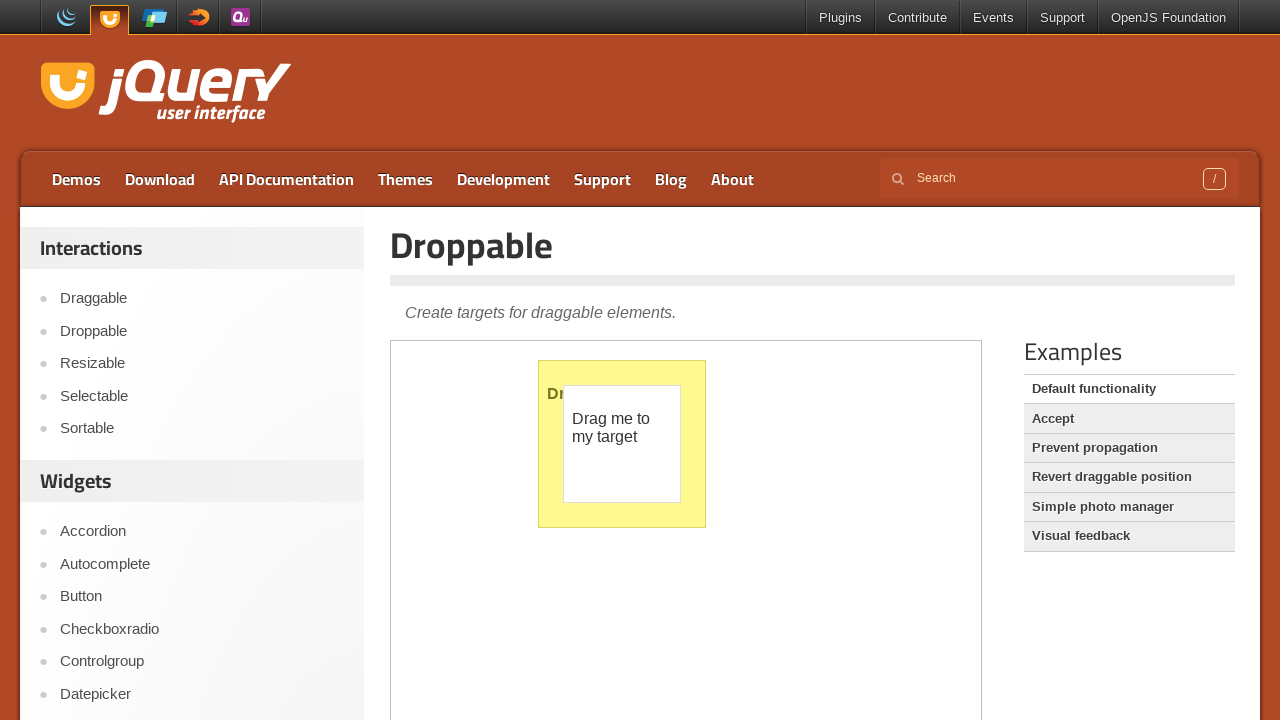